Solves a math captcha by calculating a logarithmic expression, fills the answer, checks robot checkboxes, and submits the form

Starting URL: https://suninjuly.github.io/math.html

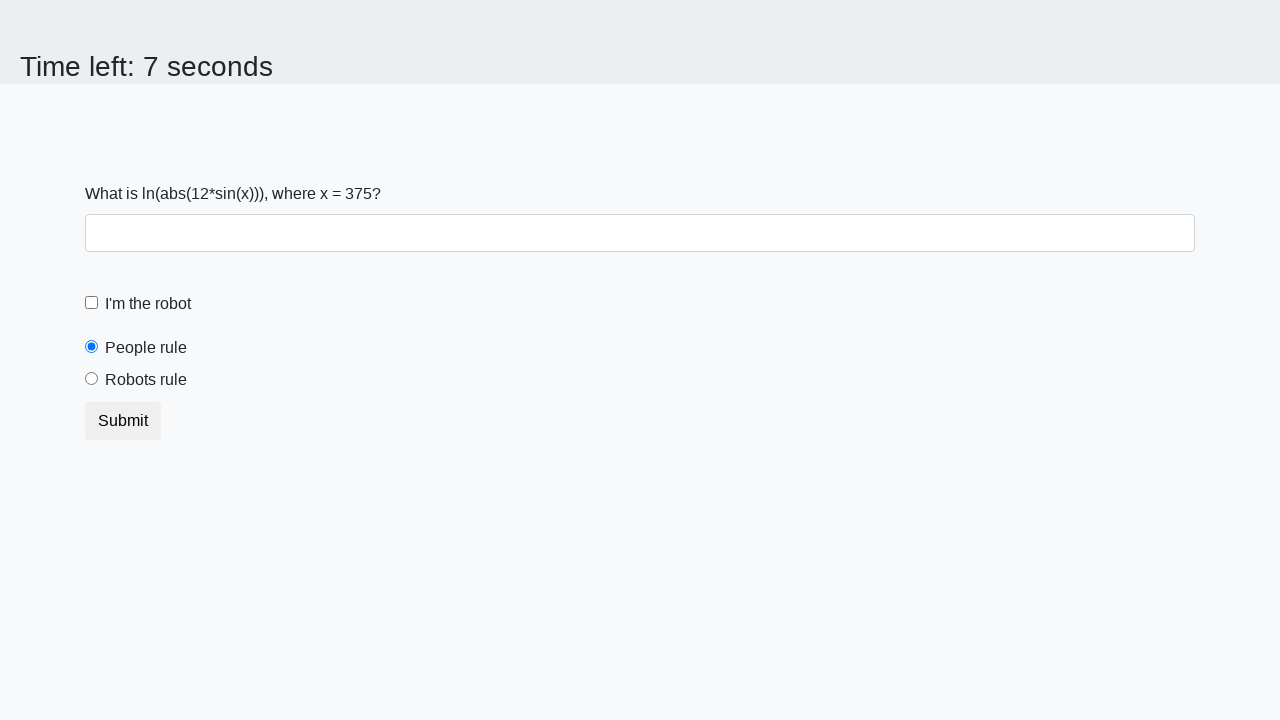

Located the input value element
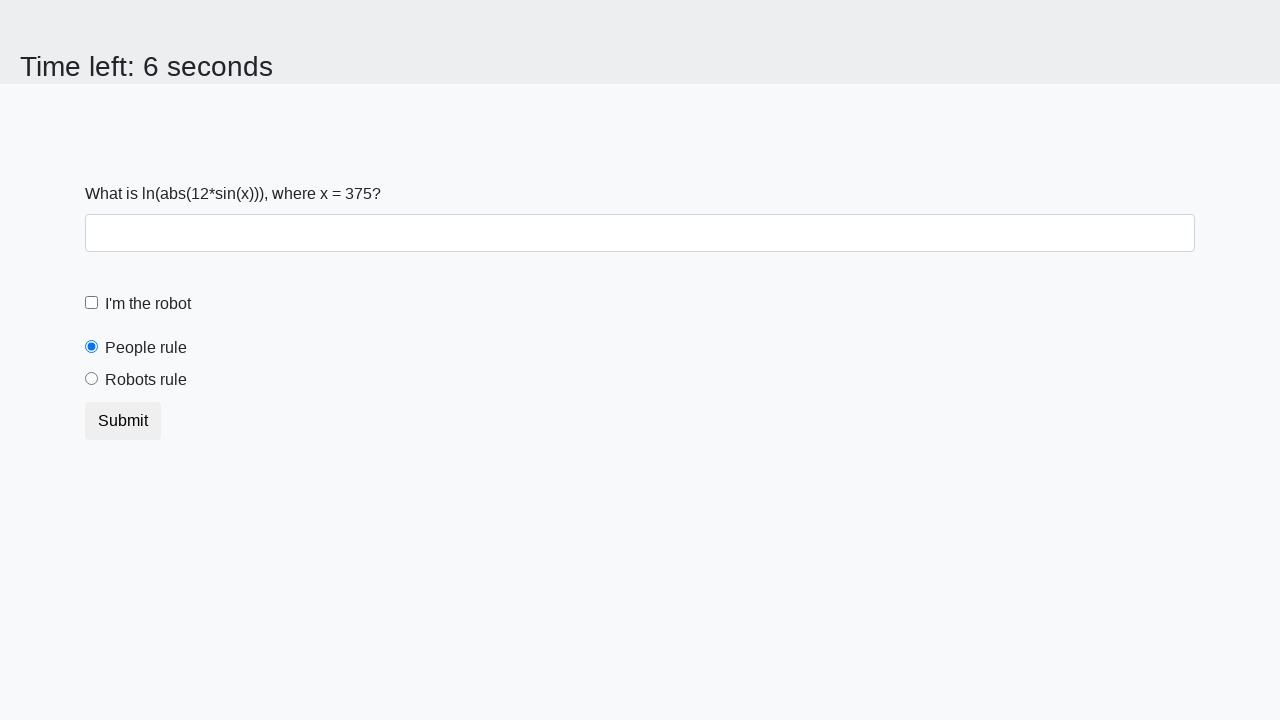

Retrieved the value from input element
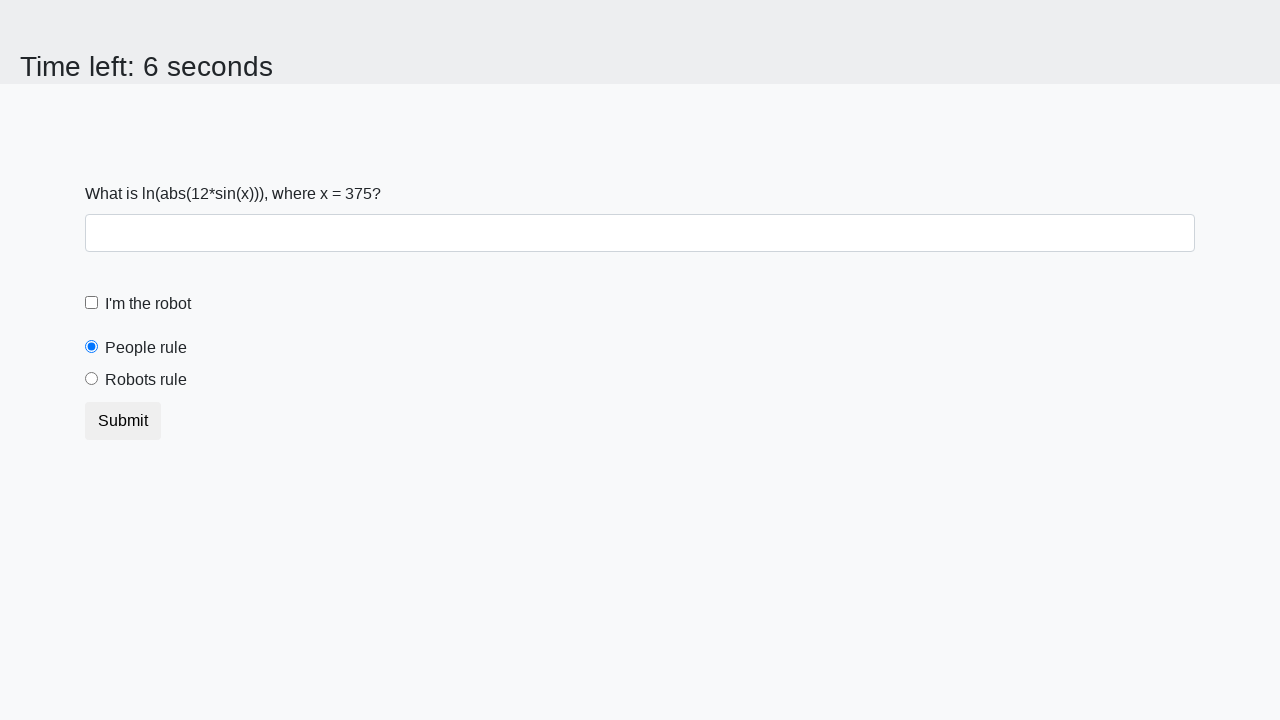

Calculated the logarithmic expression result
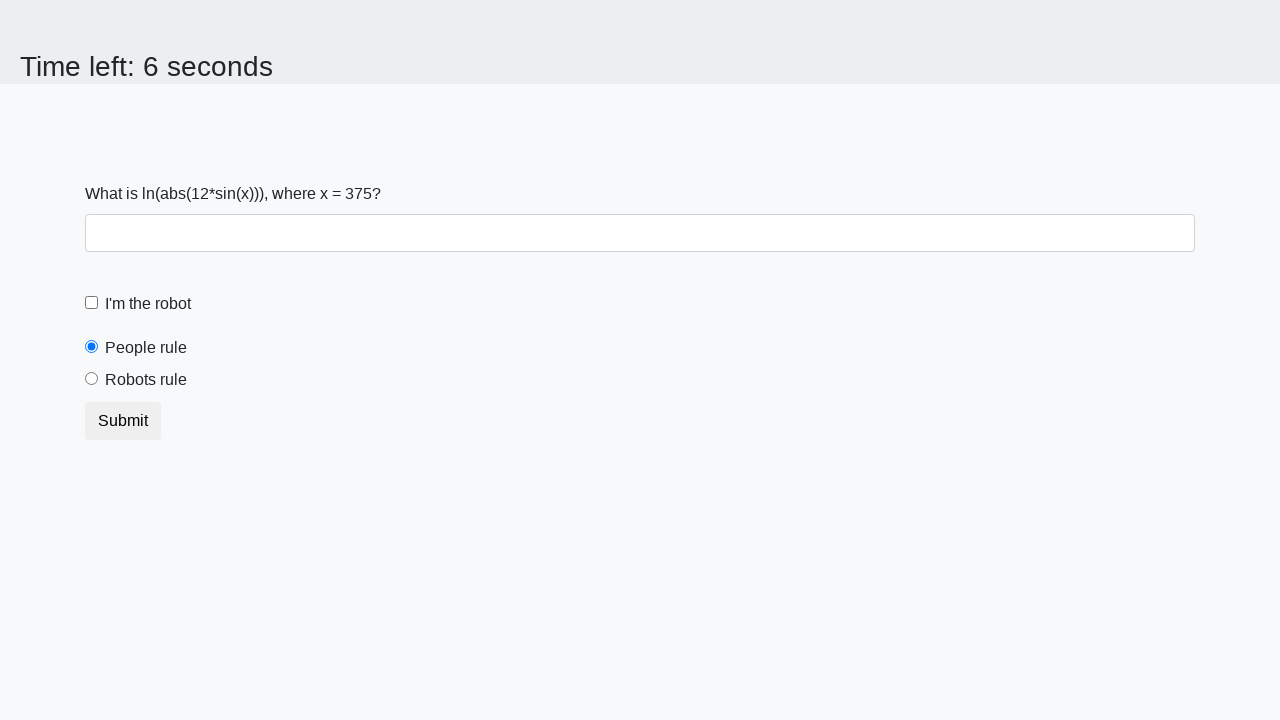

Filled the answer field with calculated value on #answer
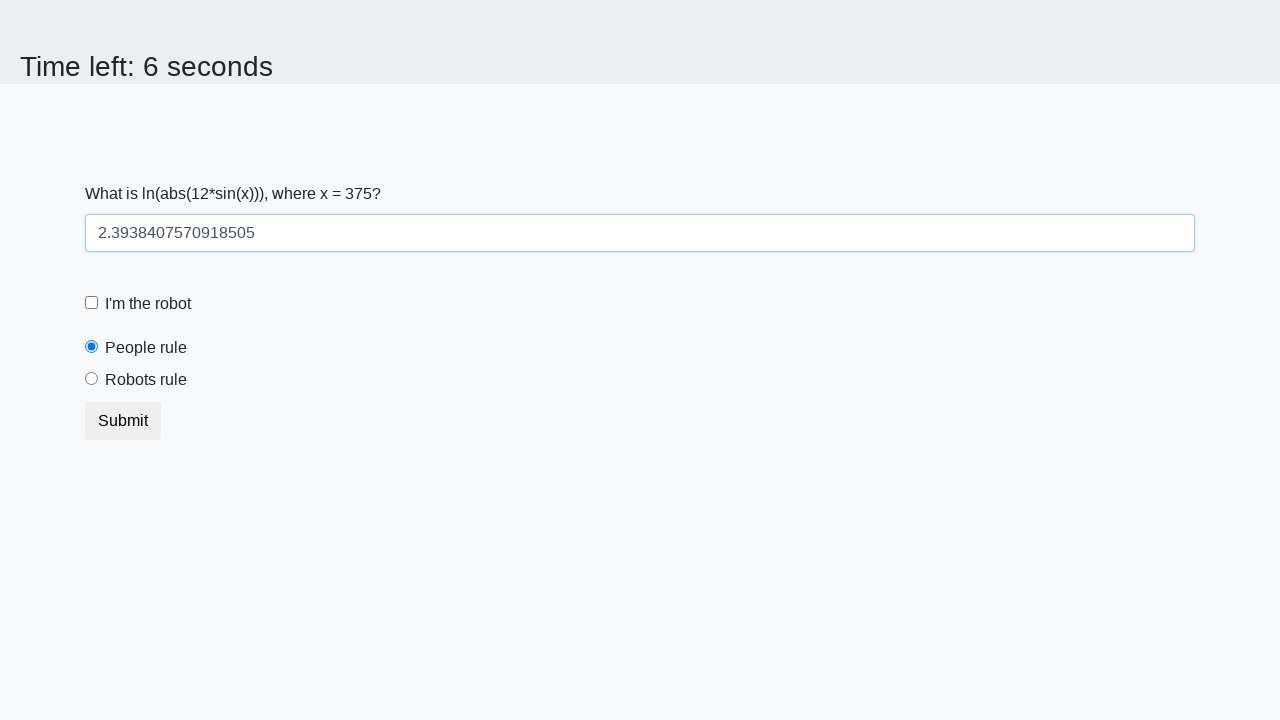

Clicked the robot checkbox at (92, 303) on #robotCheckbox
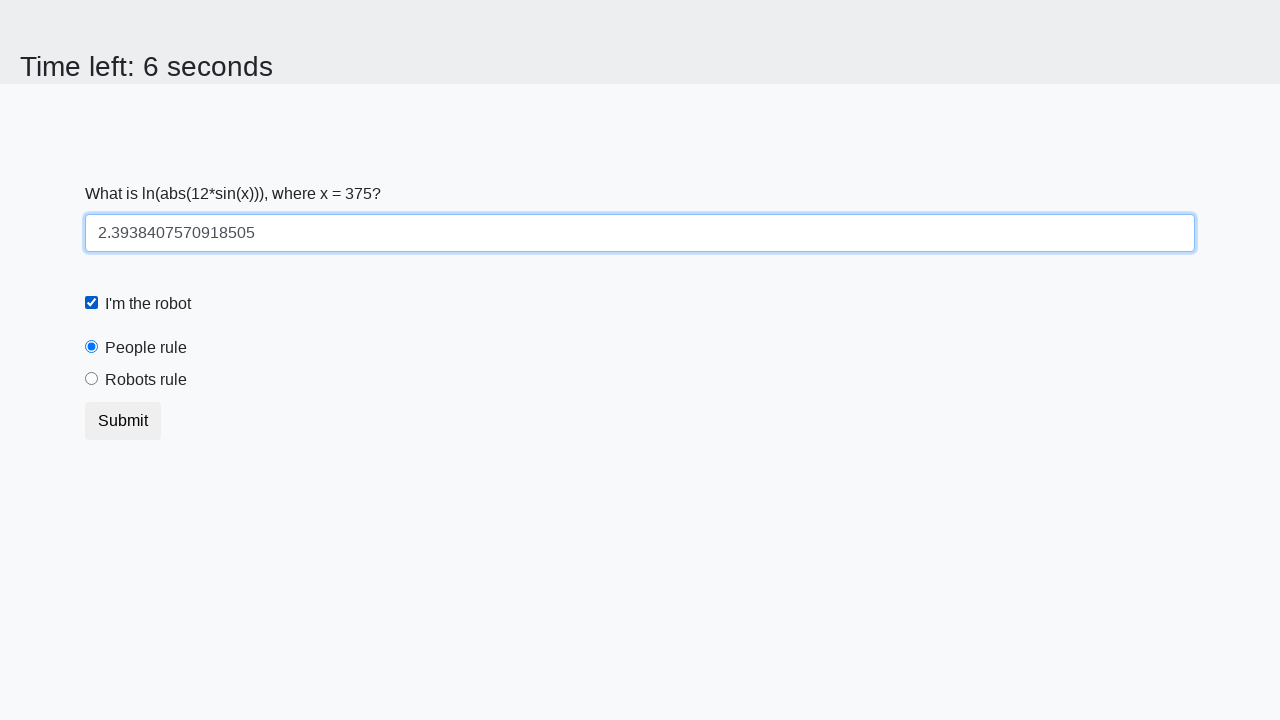

Clicked the robots rule radio button at (92, 379) on #robotsRule
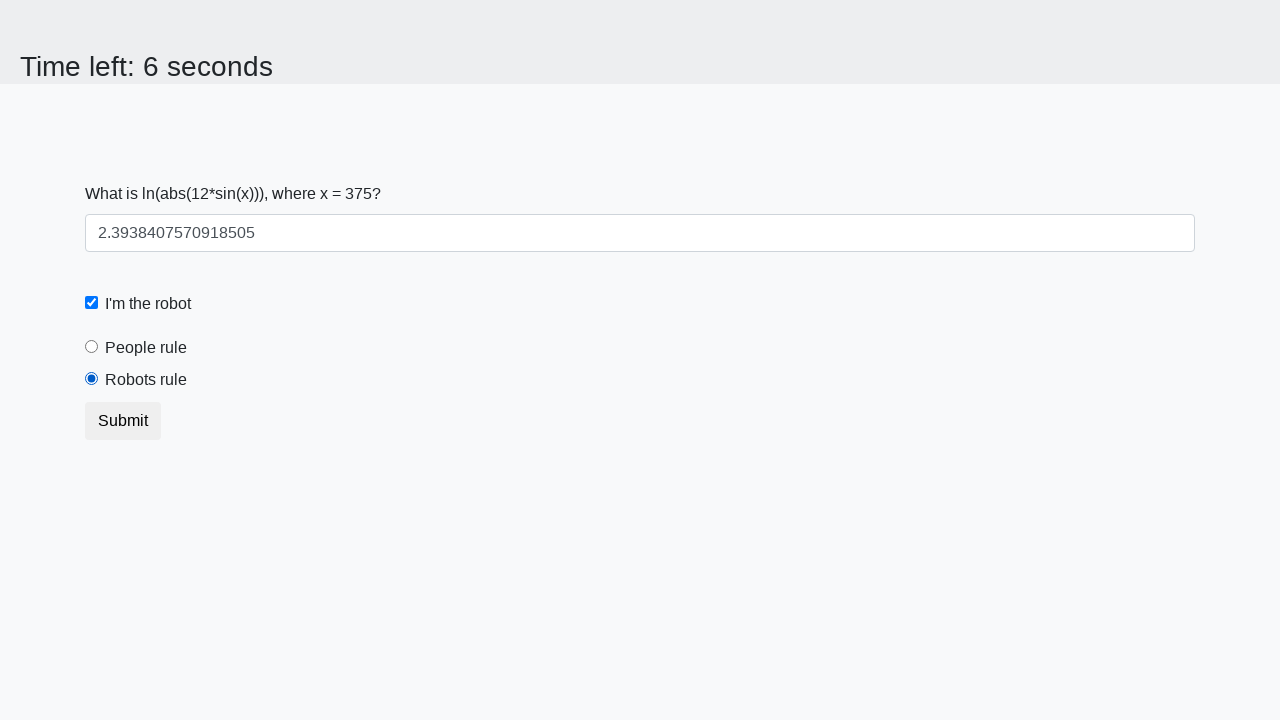

Clicked the submit button to complete the form at (123, 421) on button
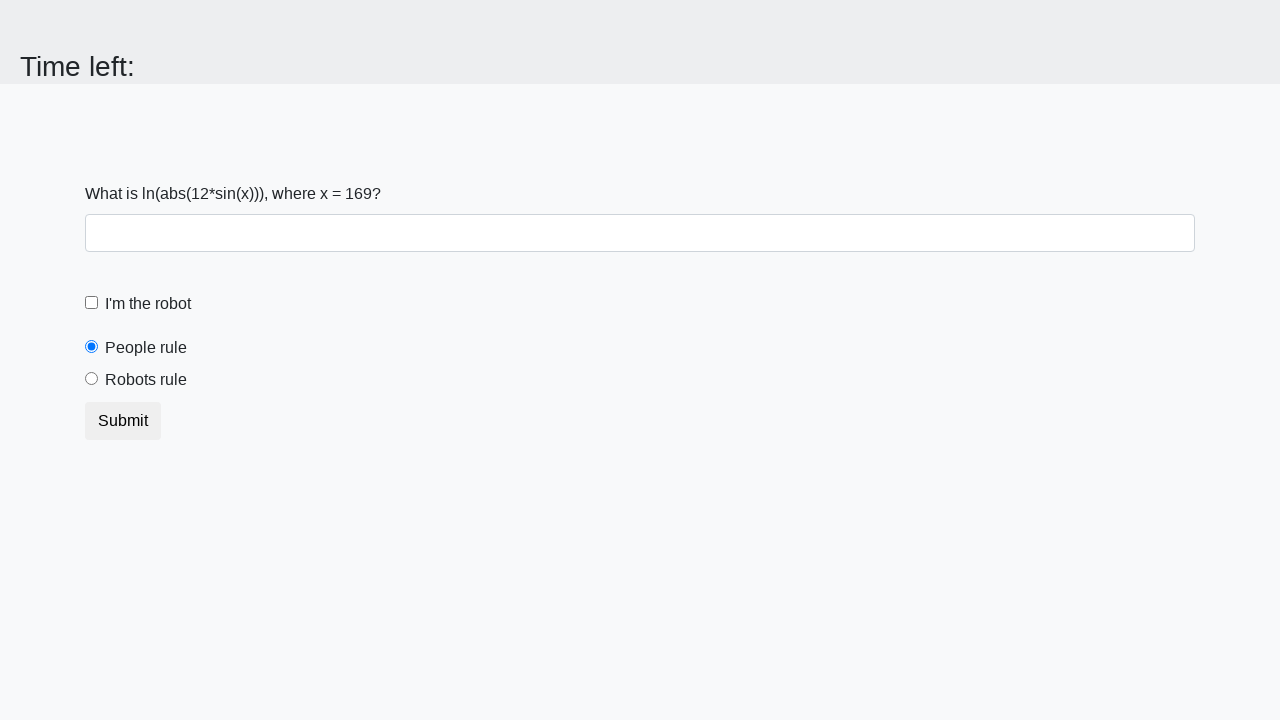

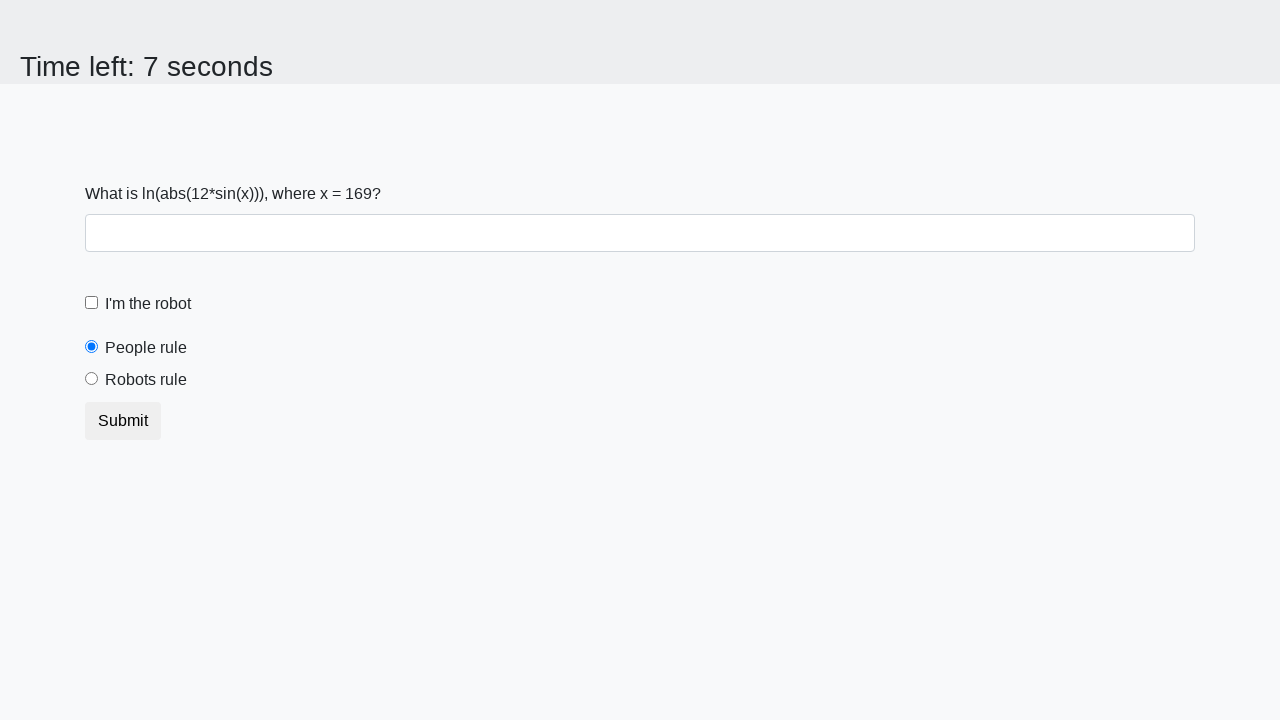